Tests file download functionality by clicking on download links for different platform versions

Starting URL: https://ui.vision/demo/filedownload

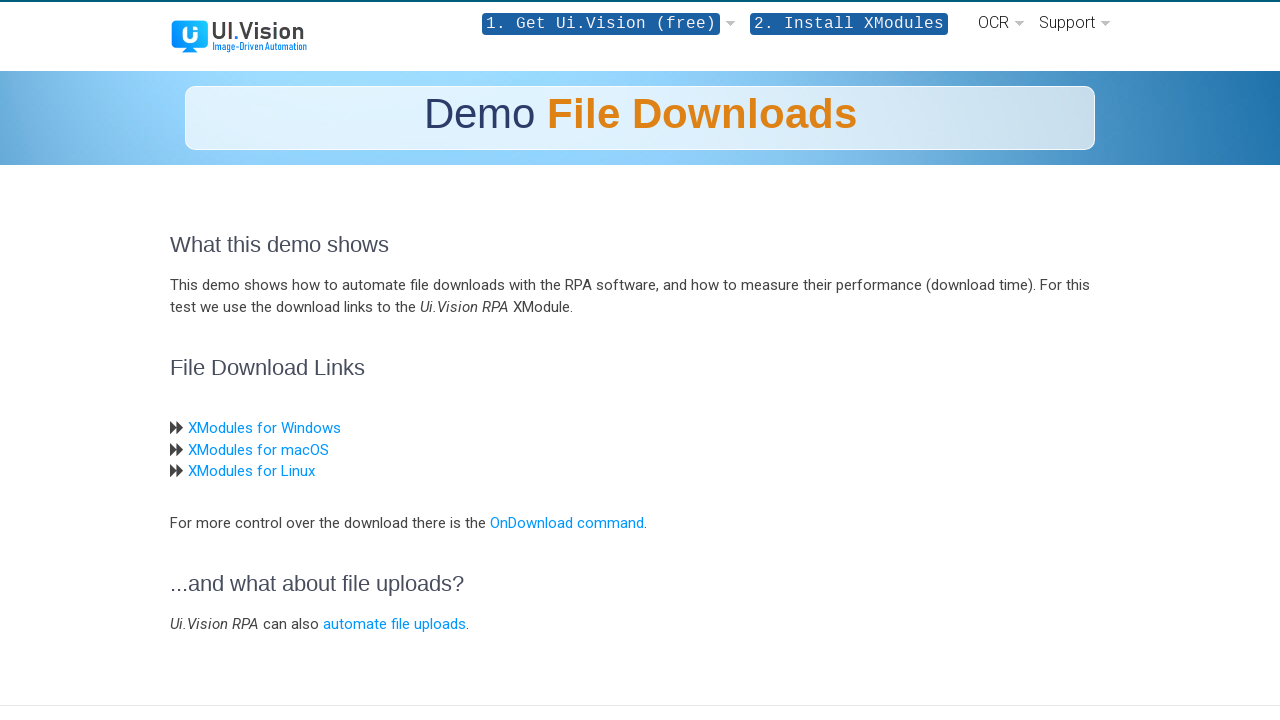

Clicked on XModules for Windows download link at (264, 428) on text=XModules for Windows
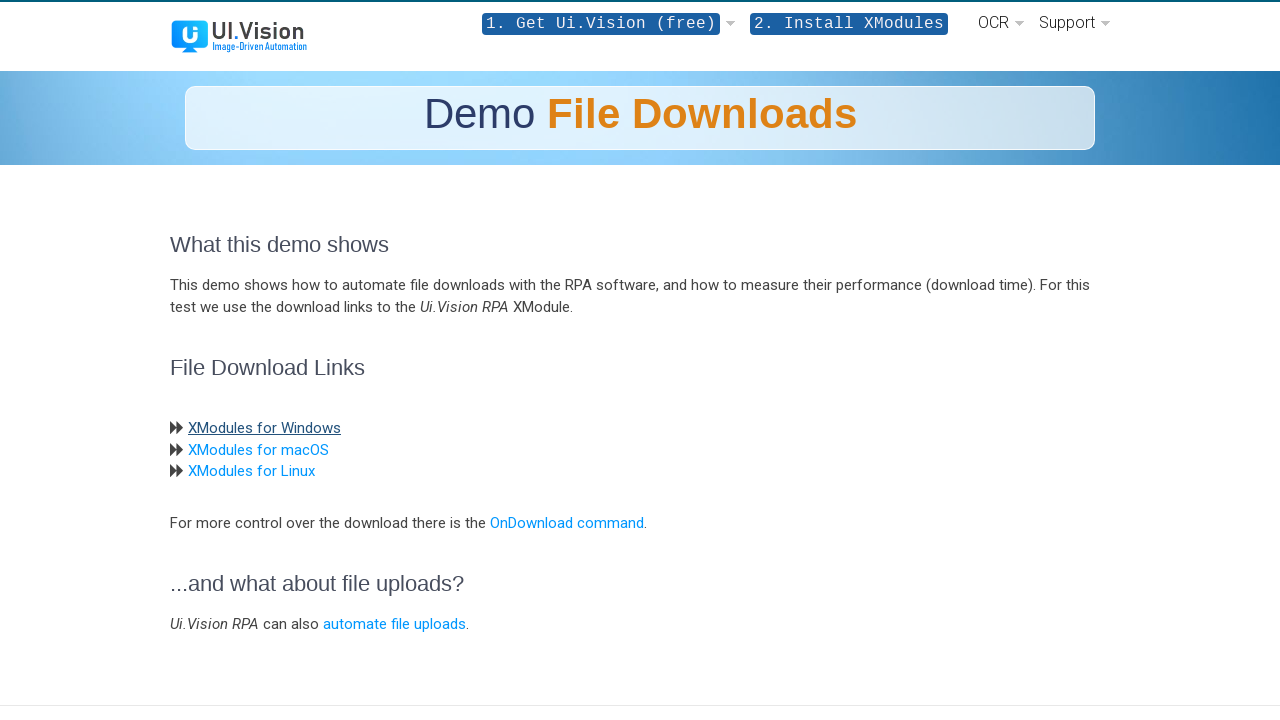

Clicked on XModules for macOS download link at (258, 450) on a:has-text('for macOS')
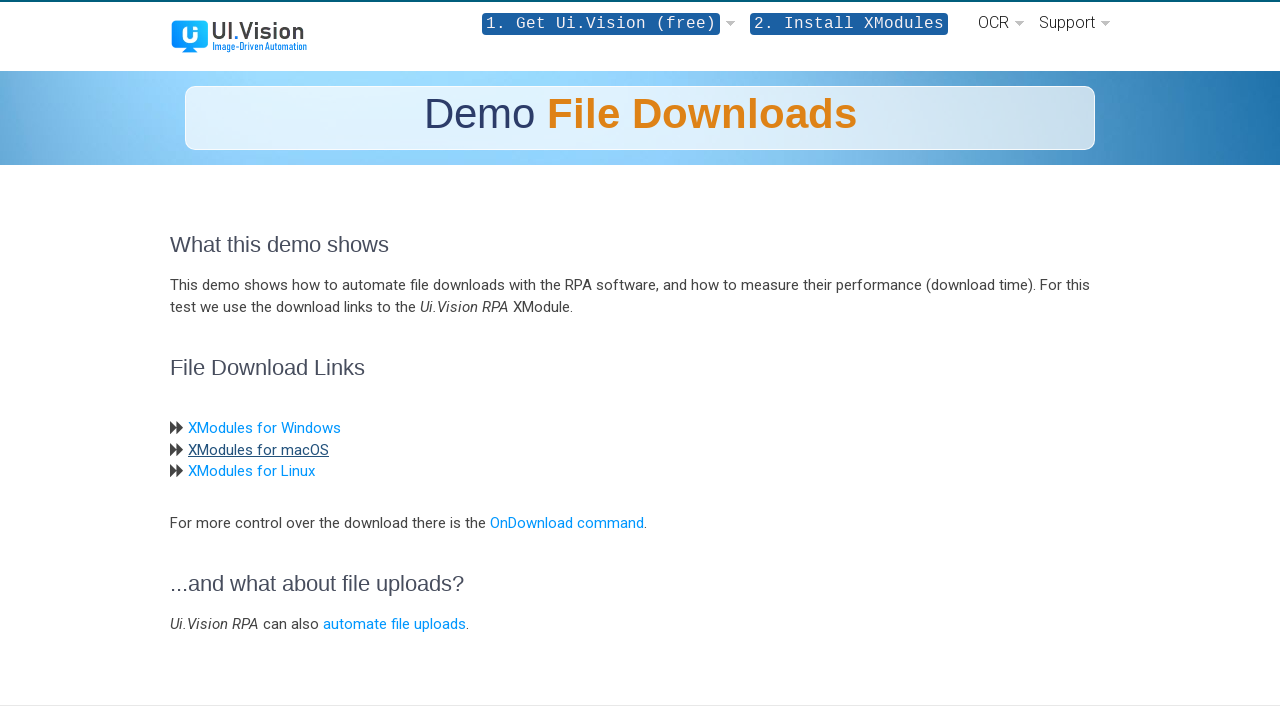

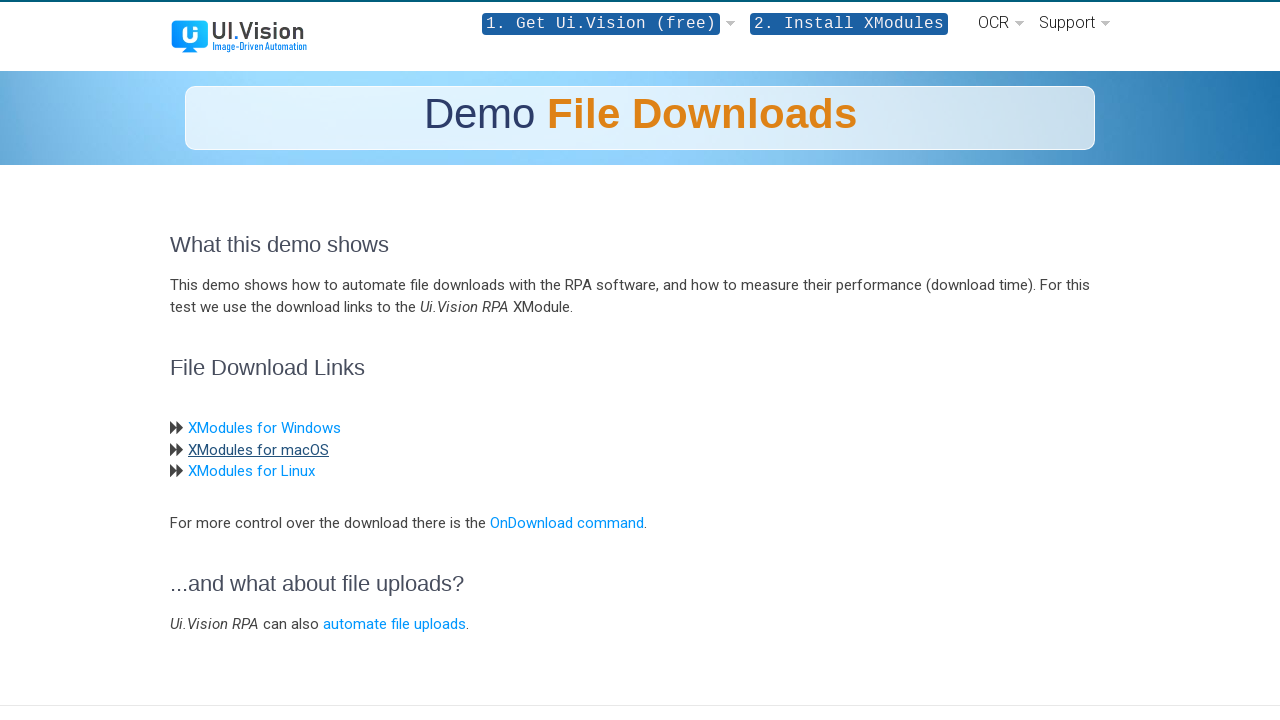